Tests user registration flow by entering zip code, personal details, email and password, then verifying account creation confirmation

Starting URL: https://www.sharelane.com/cgi-bin/register.py

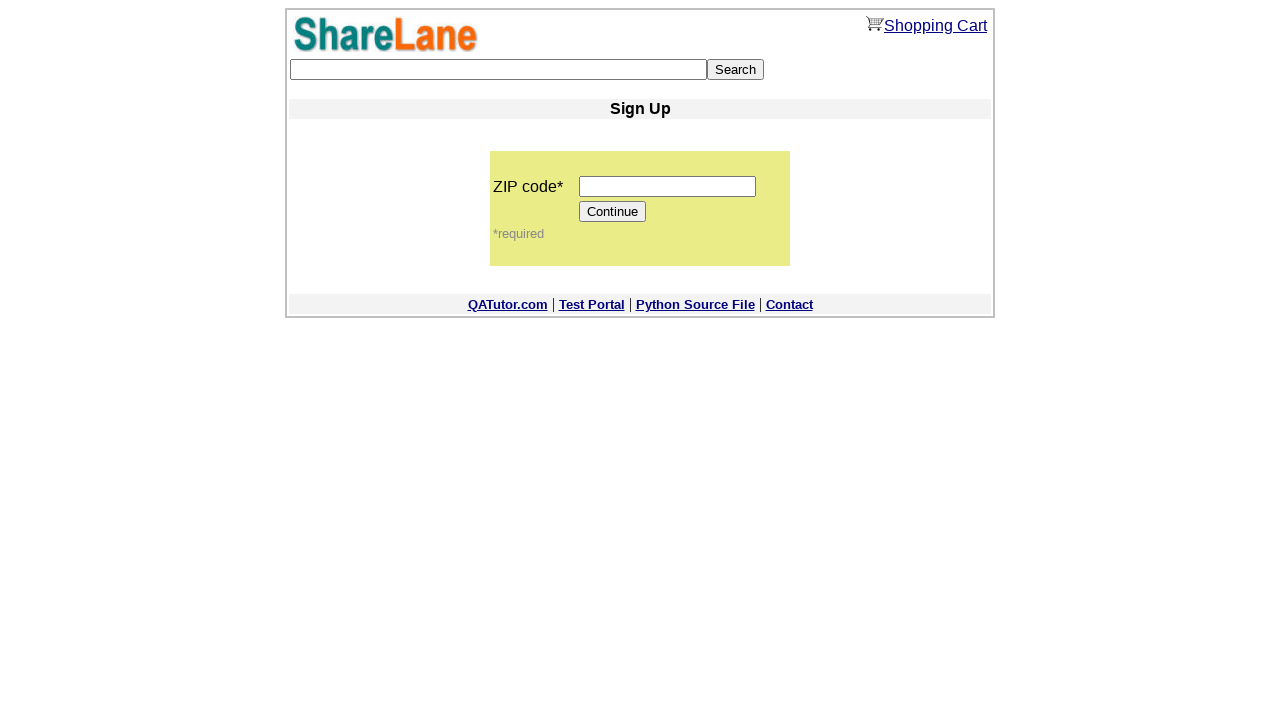

Filled zip code field with '196240' on input[name='zip_code']
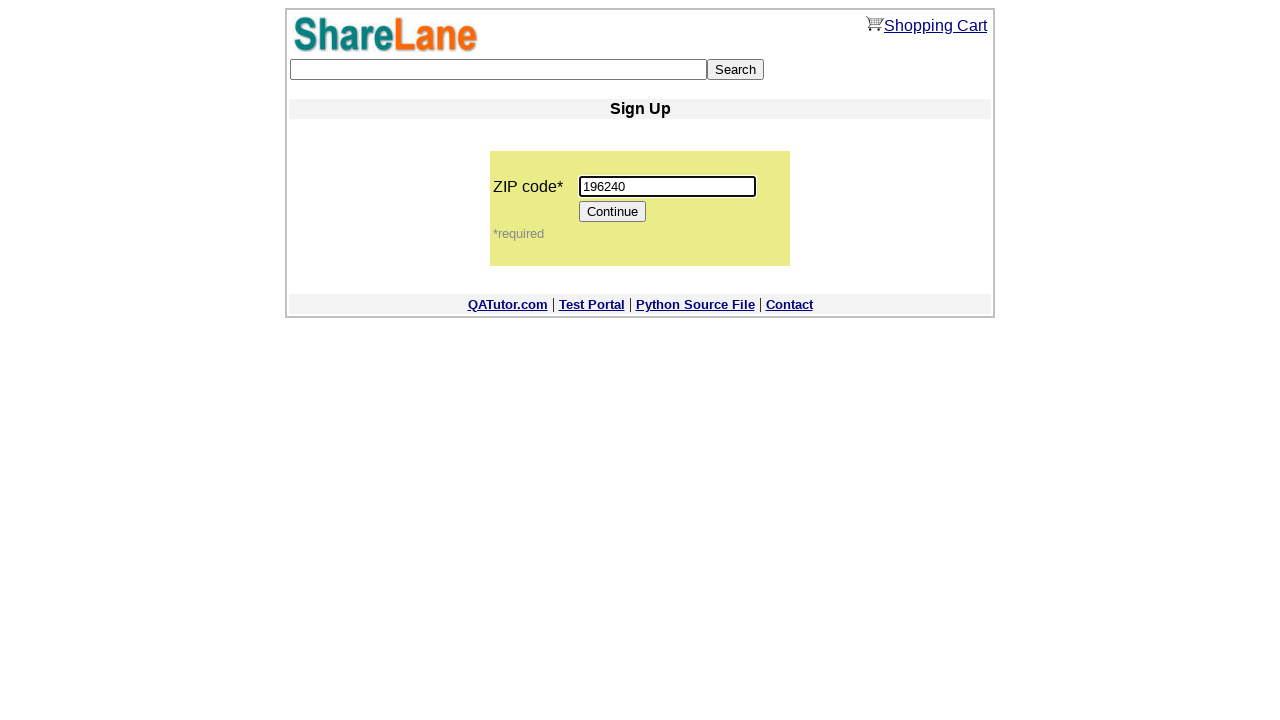

Clicked Continue button to proceed with registration at (613, 212) on input[value='Continue']
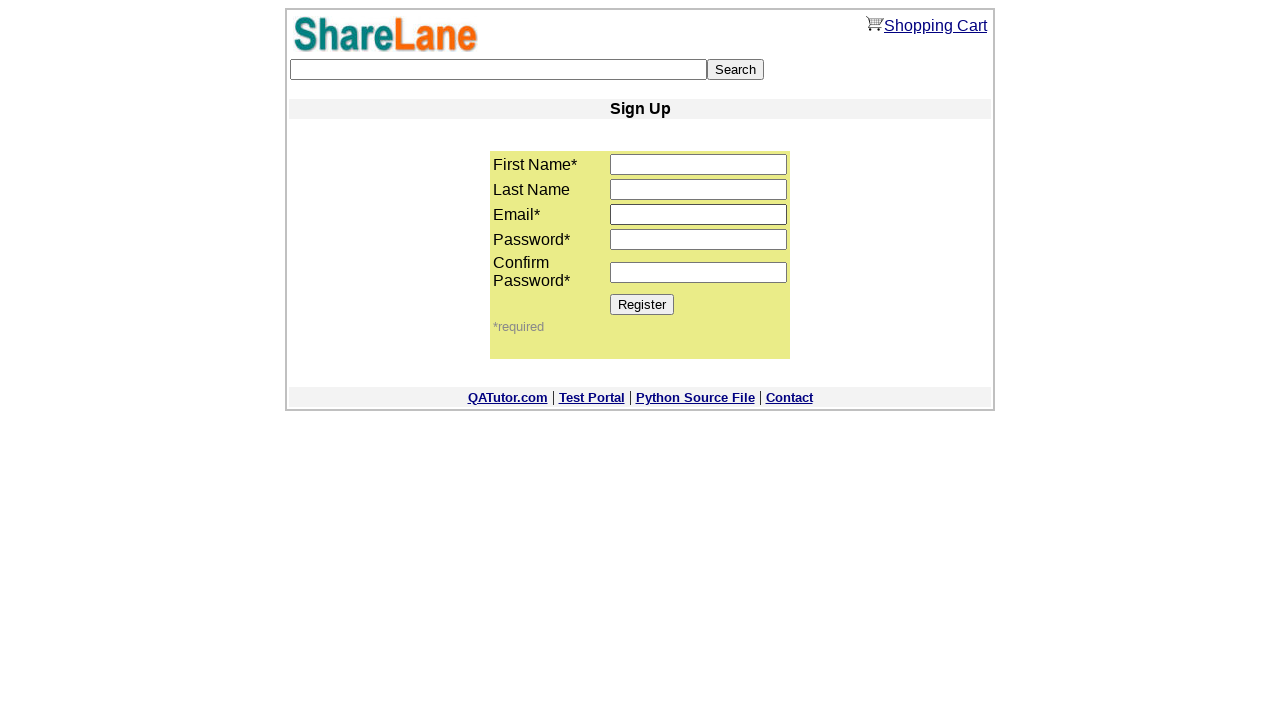

Filled first name field with 'Imya' on input[name='first_name']
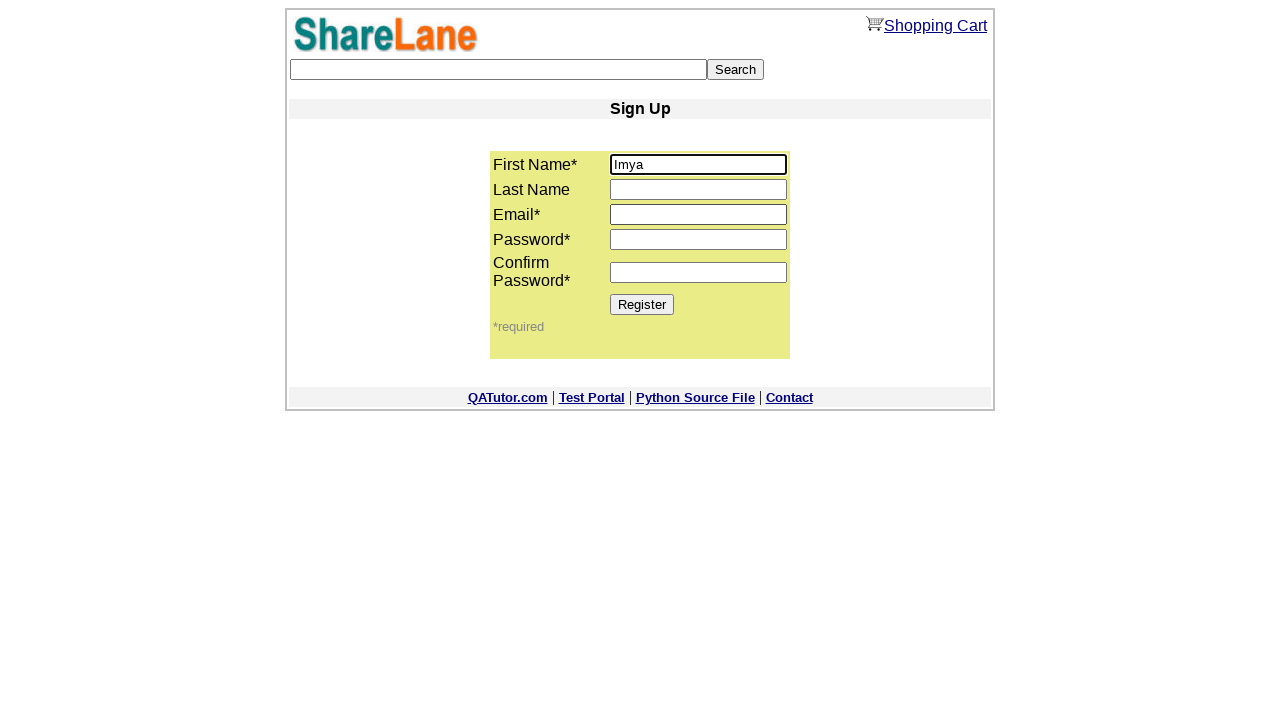

Filled last name field with 'Familiya' on input[name='last_name']
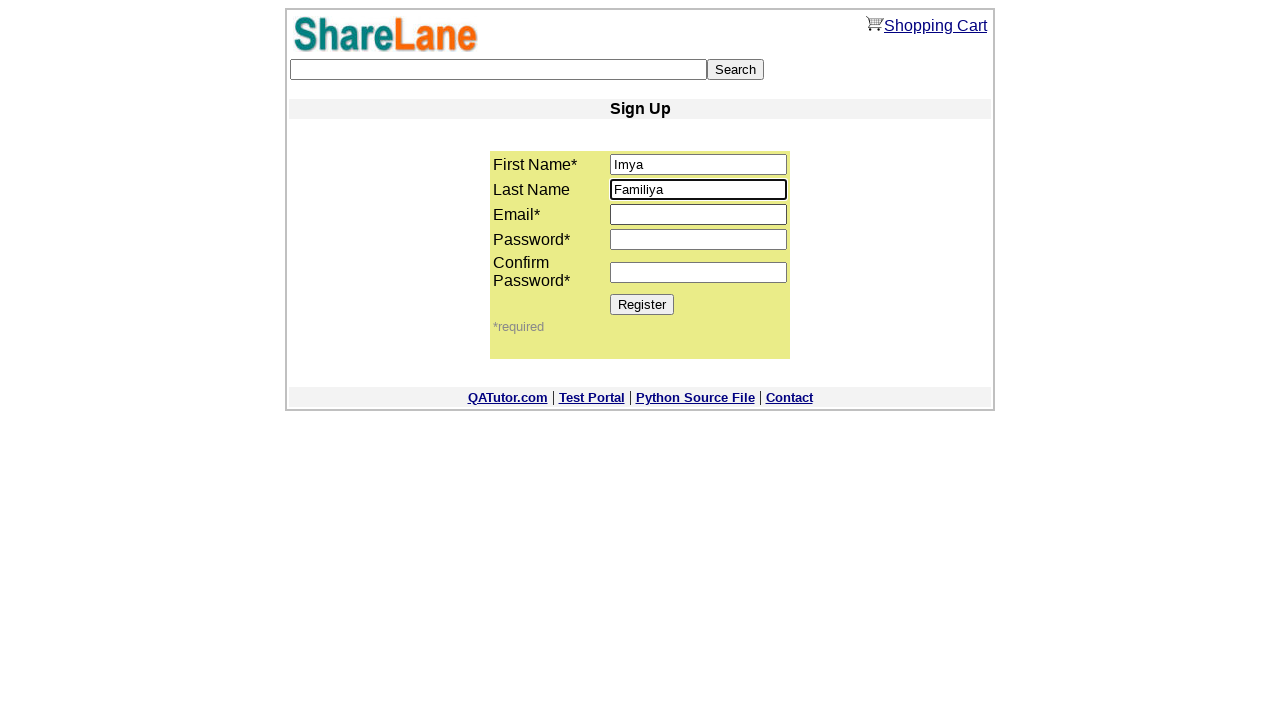

Filled email field with 'Familiya@gmail.com' on input[name='email']
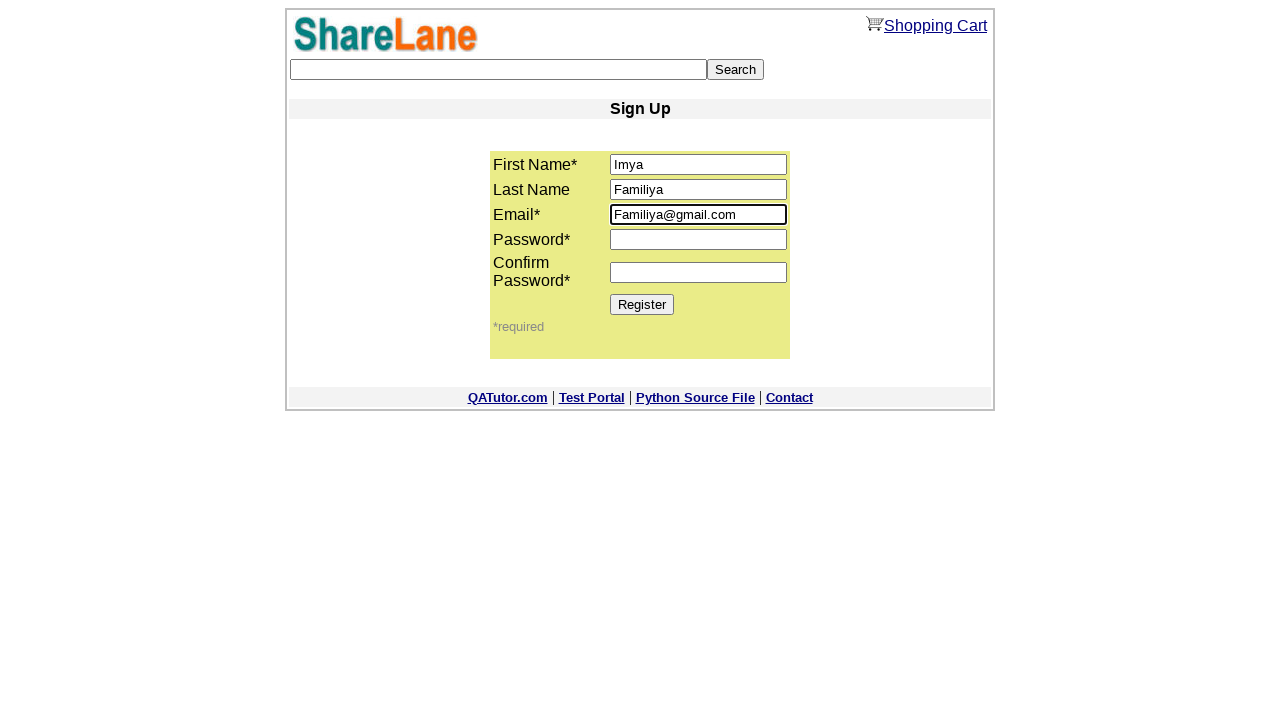

Filled password field with '777555333' on input[name='password1']
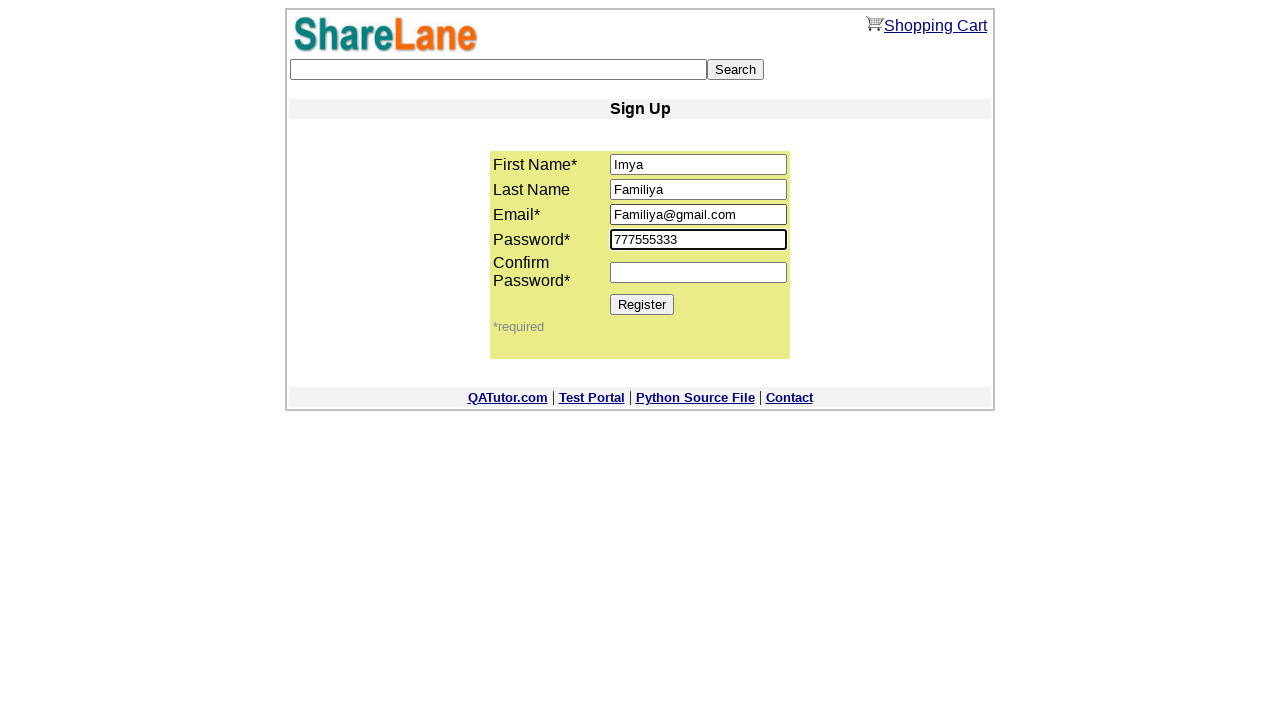

Filled password confirmation field with '777555333' on input[name='password2']
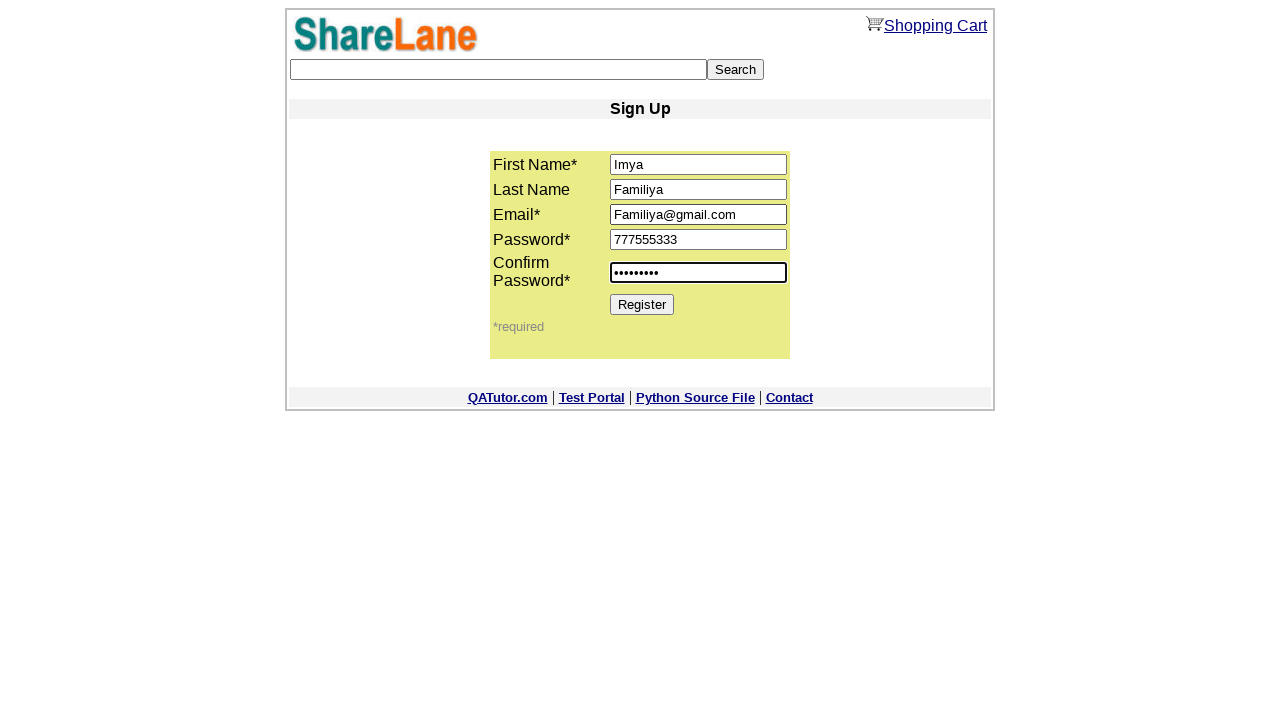

Clicked Register button to submit registration form at (642, 304) on input[value='Register']
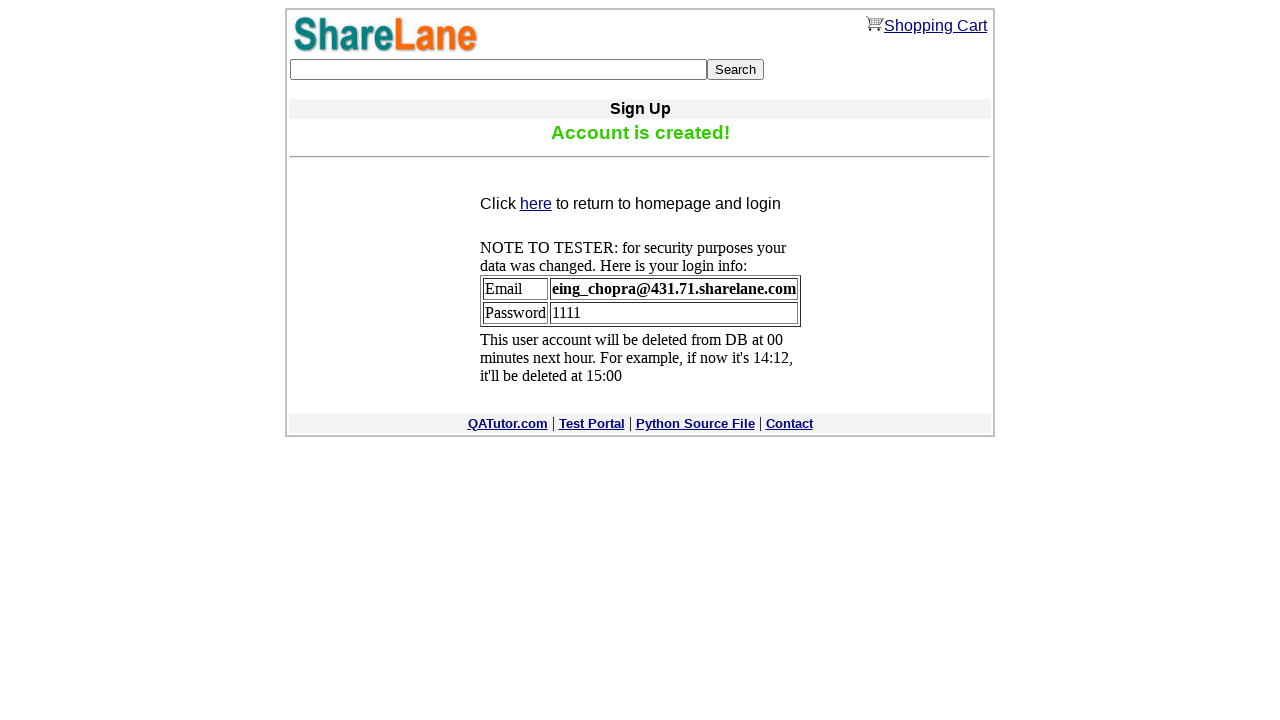

Account creation confirmation message appeared
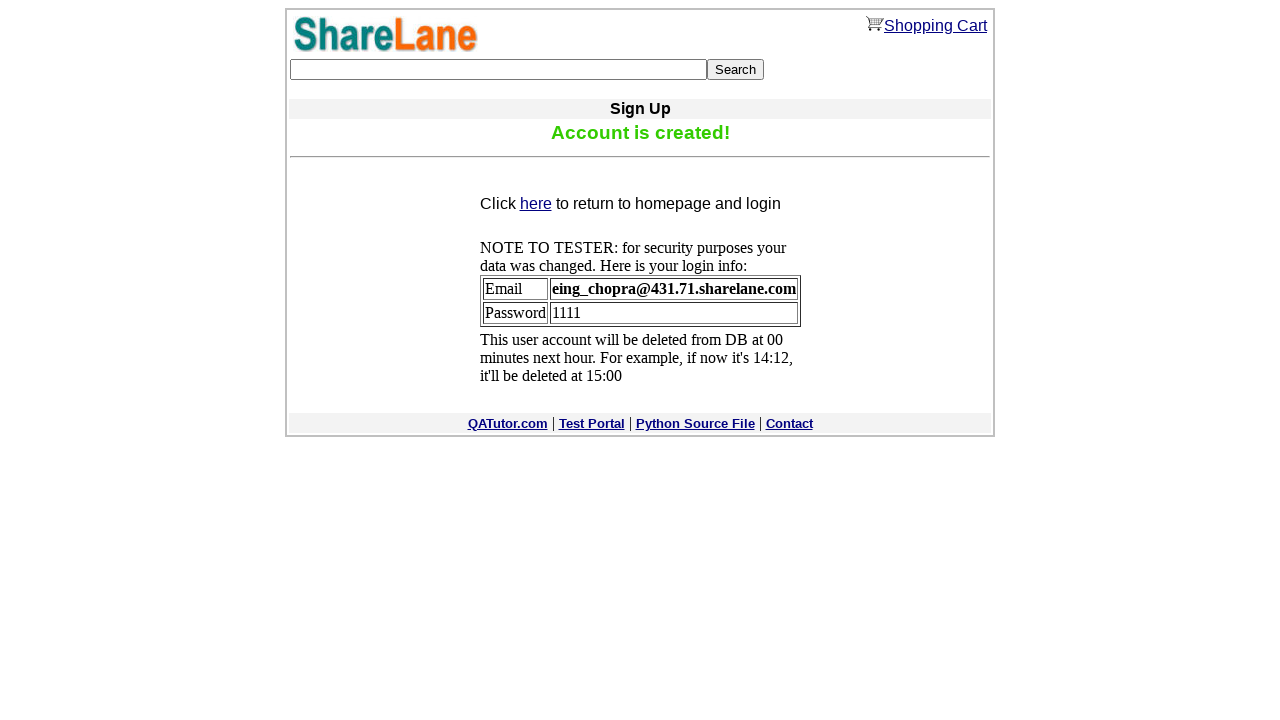

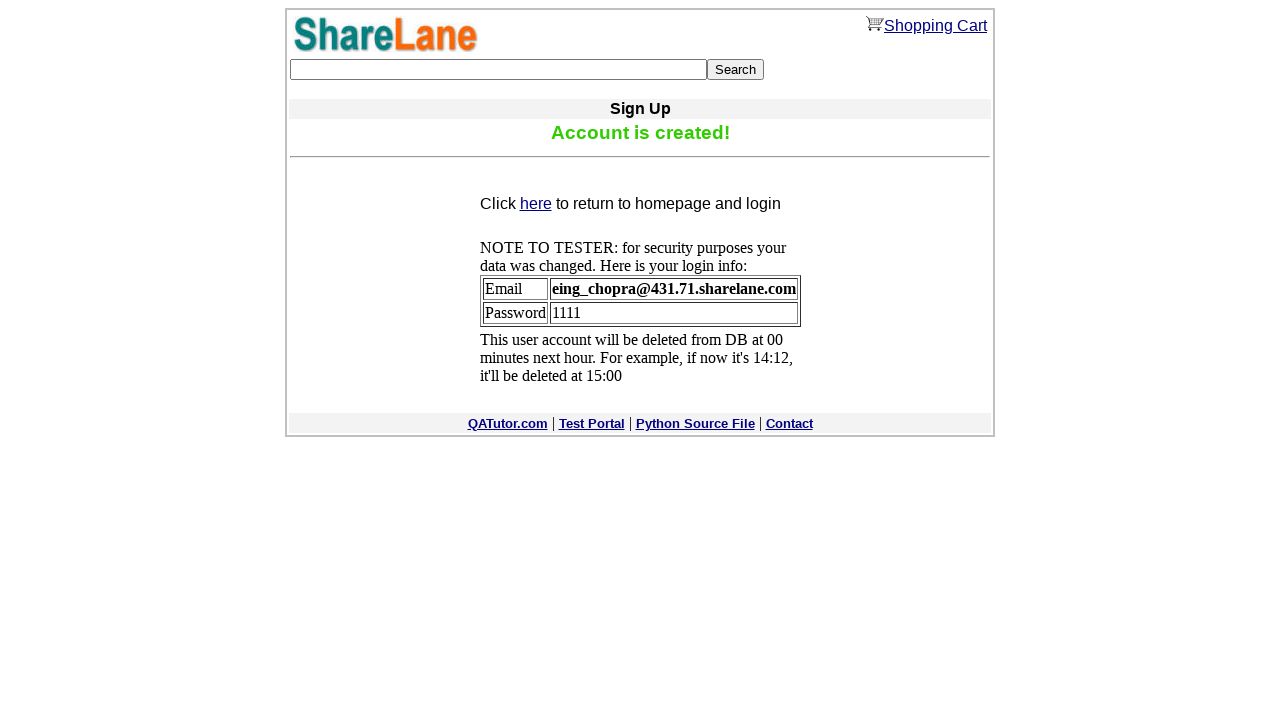